Tests JavaScript alert box functionality by clicking a button to trigger an alert and then accepting/dismissing it on a demo automation testing site.

Starting URL: https://demo.automationtesting.in/Alerts.html

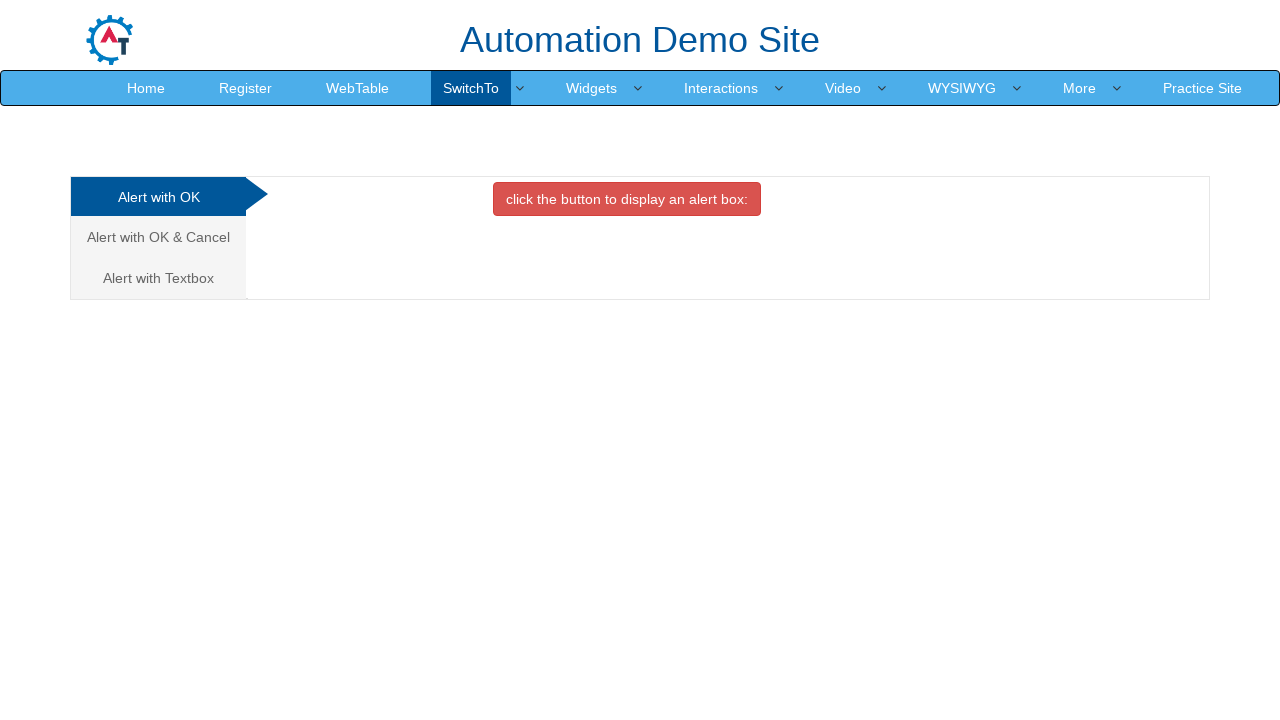

Clicked on 'Alert with OK' tab at (158, 197) on xpath=//a[normalize-space()='Alert with OK']
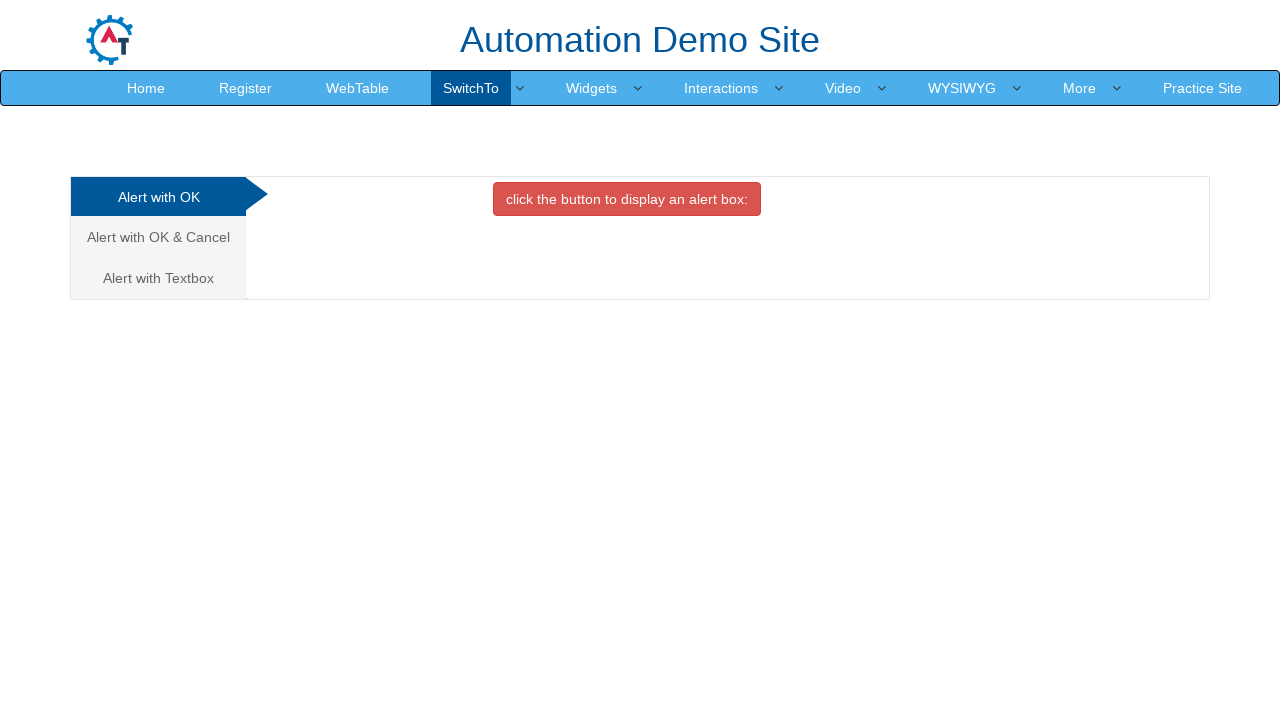

Clicked button to display alert at (627, 199) on xpath=//button[contains(text(),'click the button to display an')]
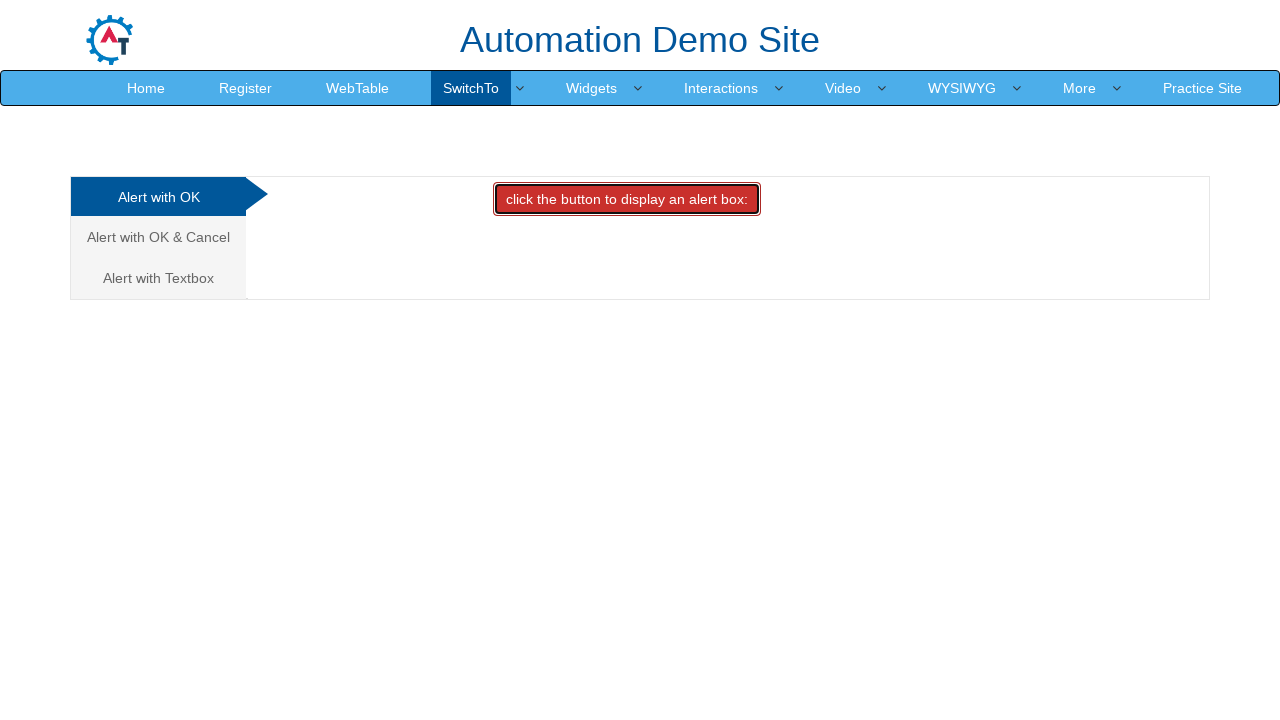

Set up dialog handler to accept alerts
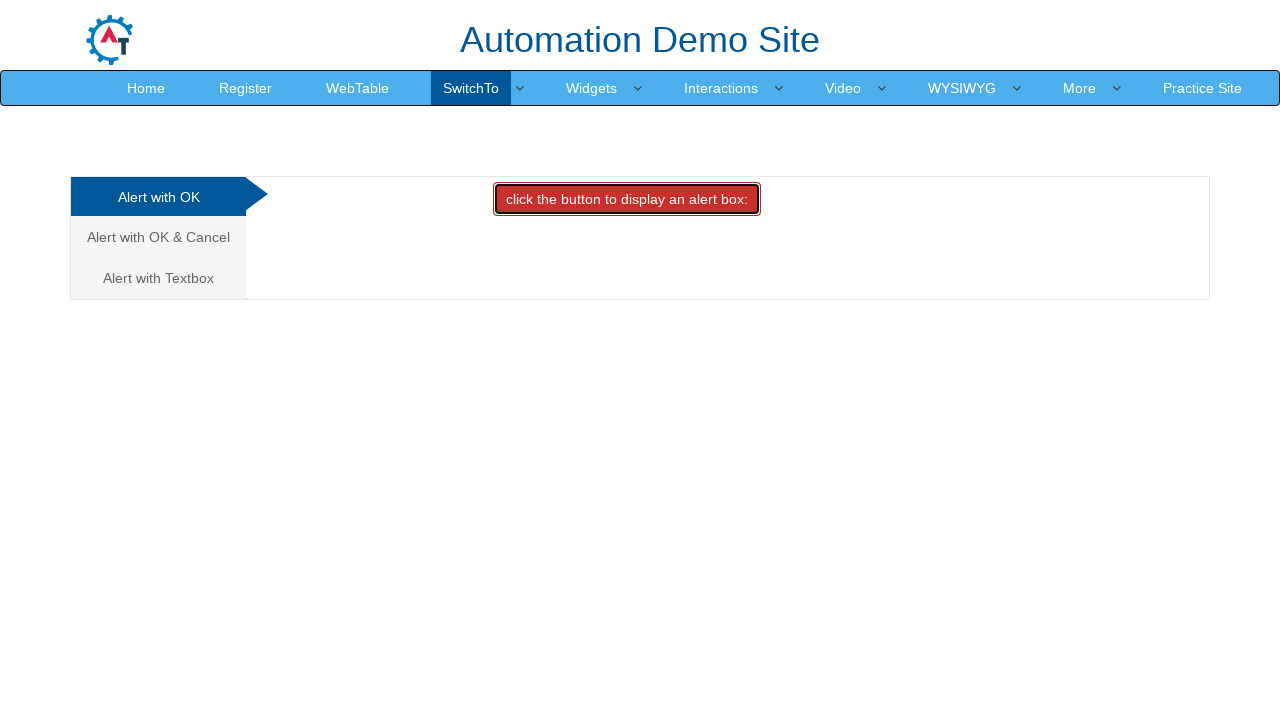

Set up one-time dialog handler
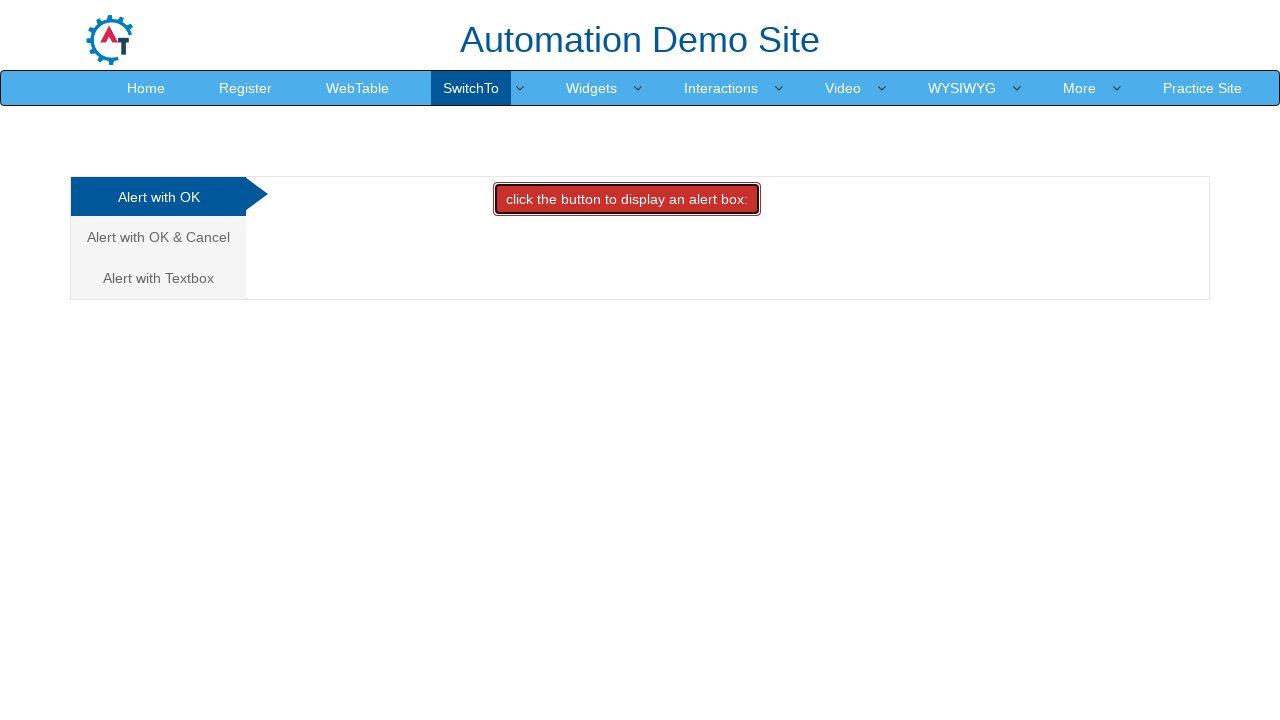

Clicked on 'Alert with OK' tab again at (158, 197) on xpath=//a[normalize-space()='Alert with OK']
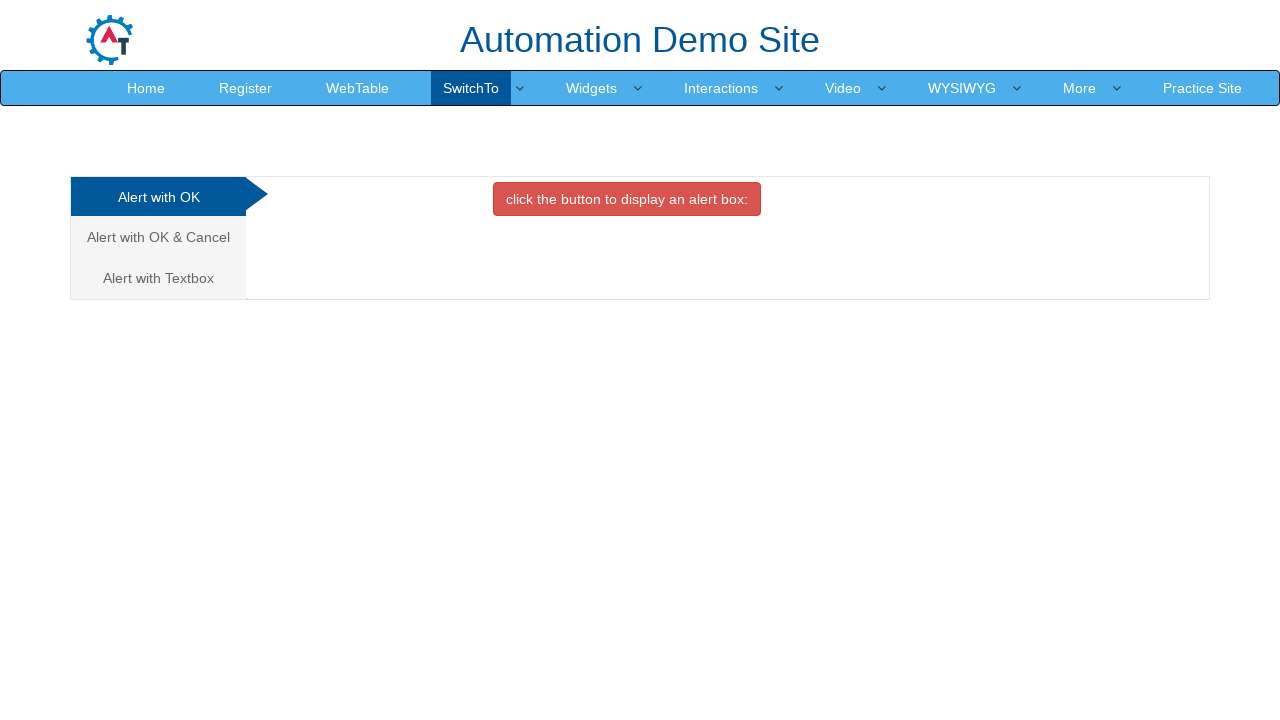

Clicked button to display alert with handler ready at (627, 199) on xpath=//button[contains(text(),'click the button to display an')]
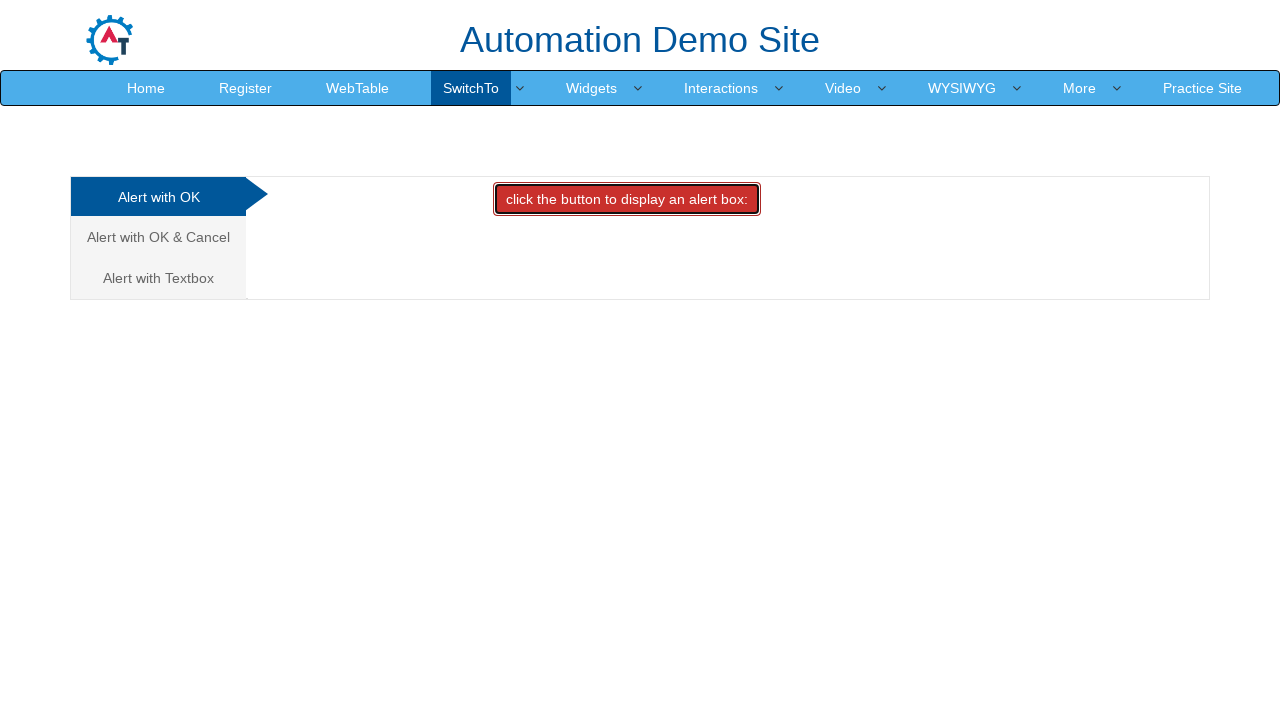

Waited 1 second for alert to be processed
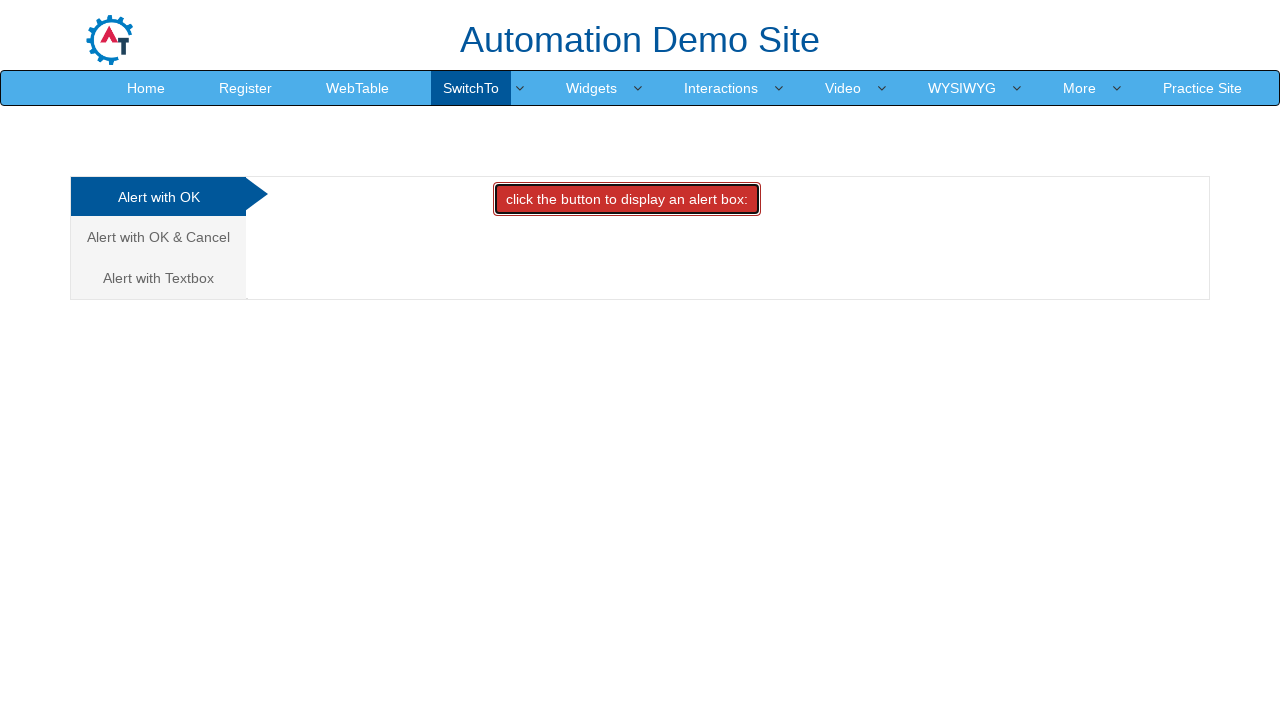

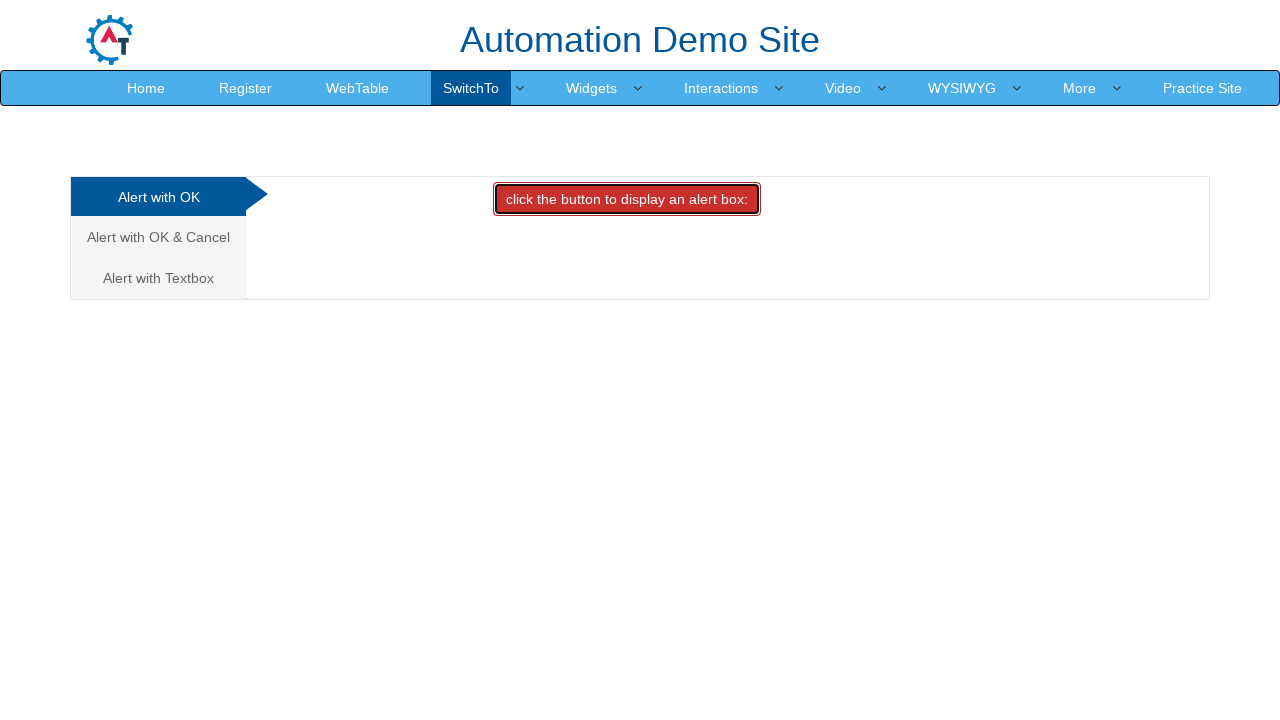